Tests VWO login form error handling by submitting invalid credentials and verifying the error message is displayed correctly

Starting URL: https://app.vwo.com

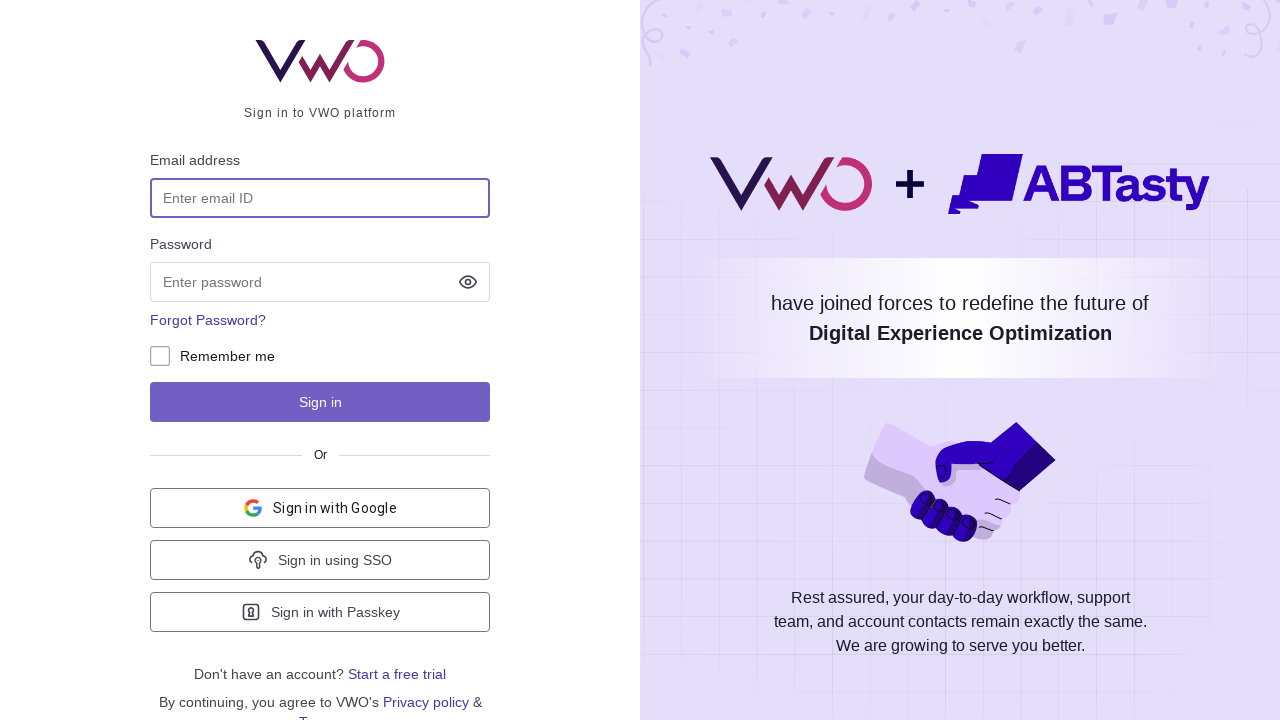

Verified page title is 'Login - VWO'
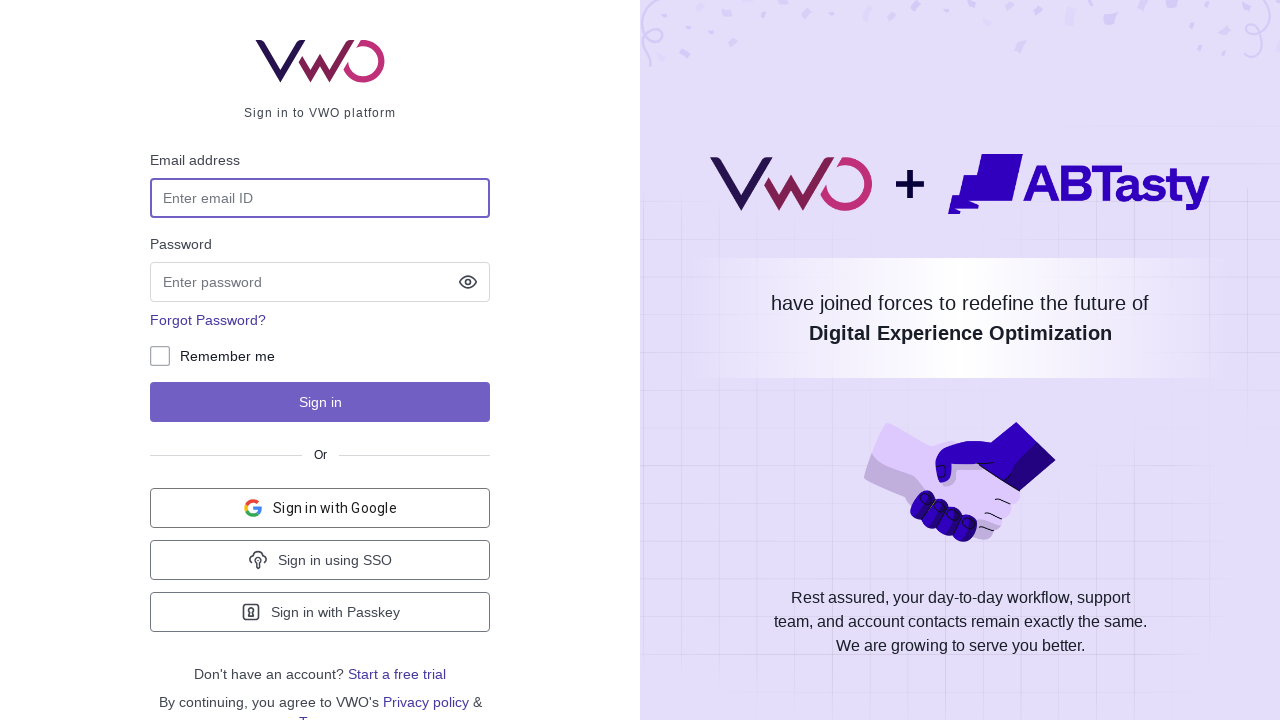

Verified page URL is https://app.vwo.com/#/login
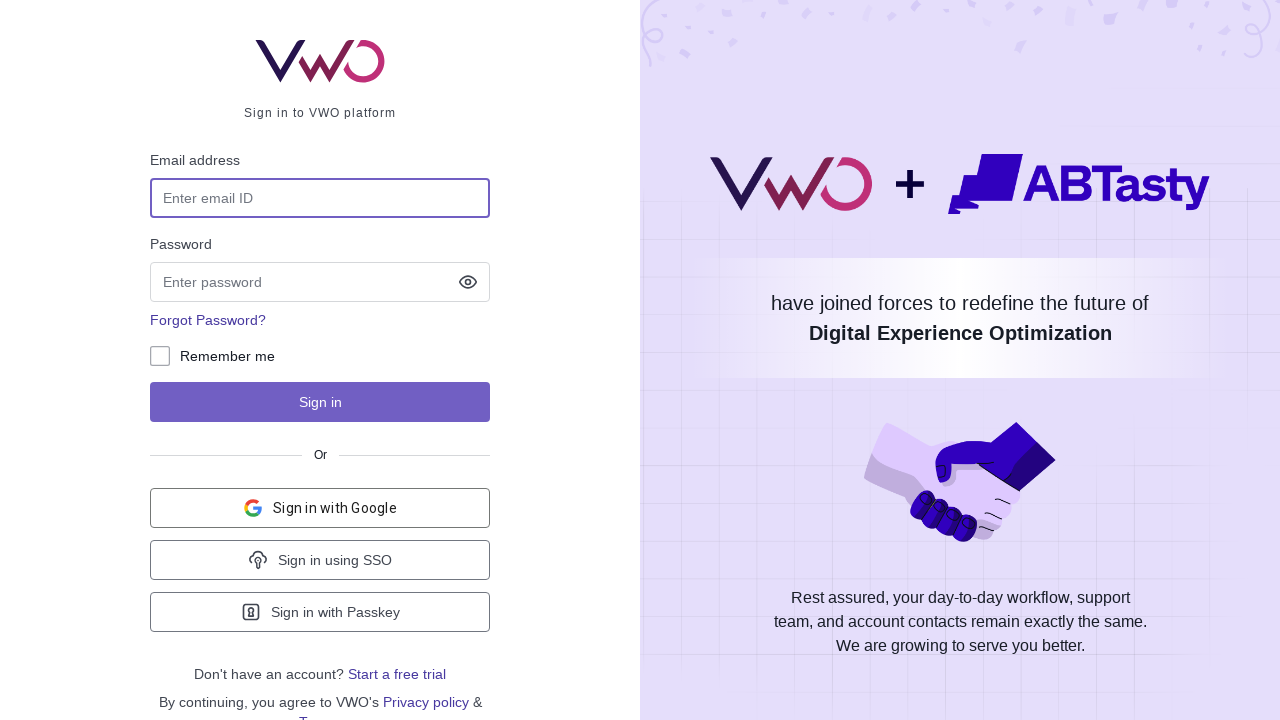

Filled username field with 'admin@admin.com' on #login-username
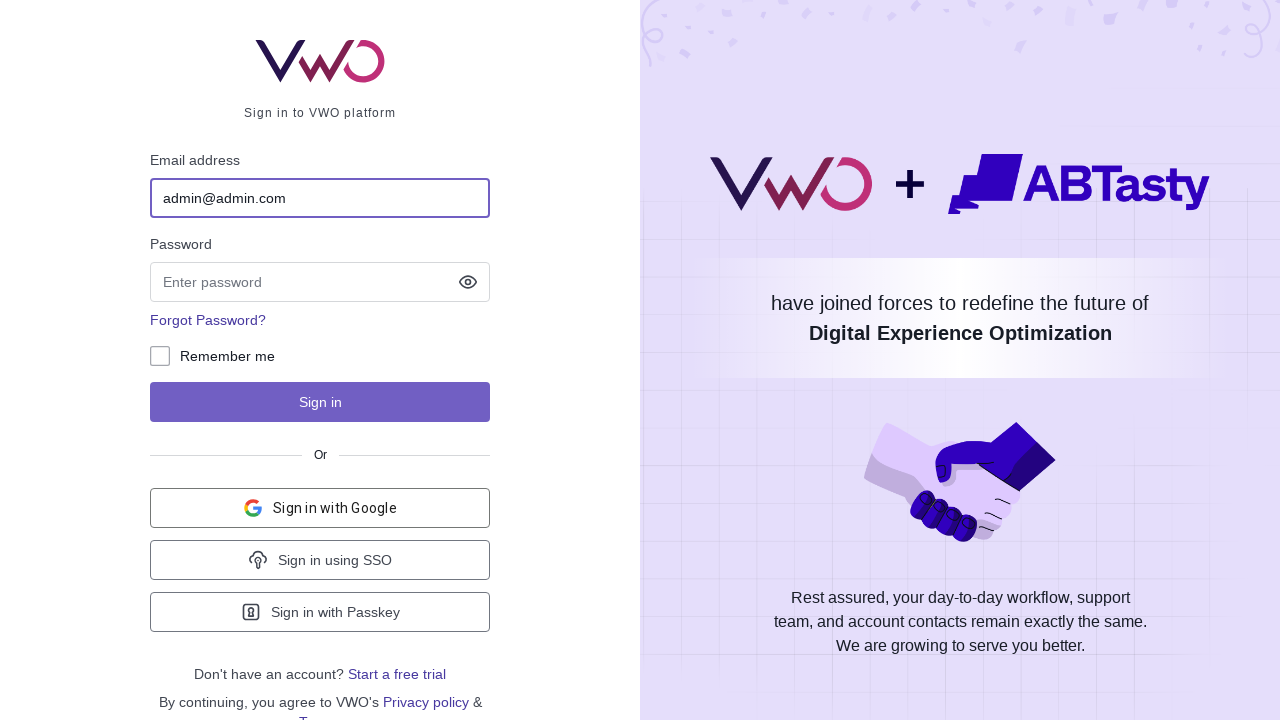

Filled password field with 'admin' on #login-password
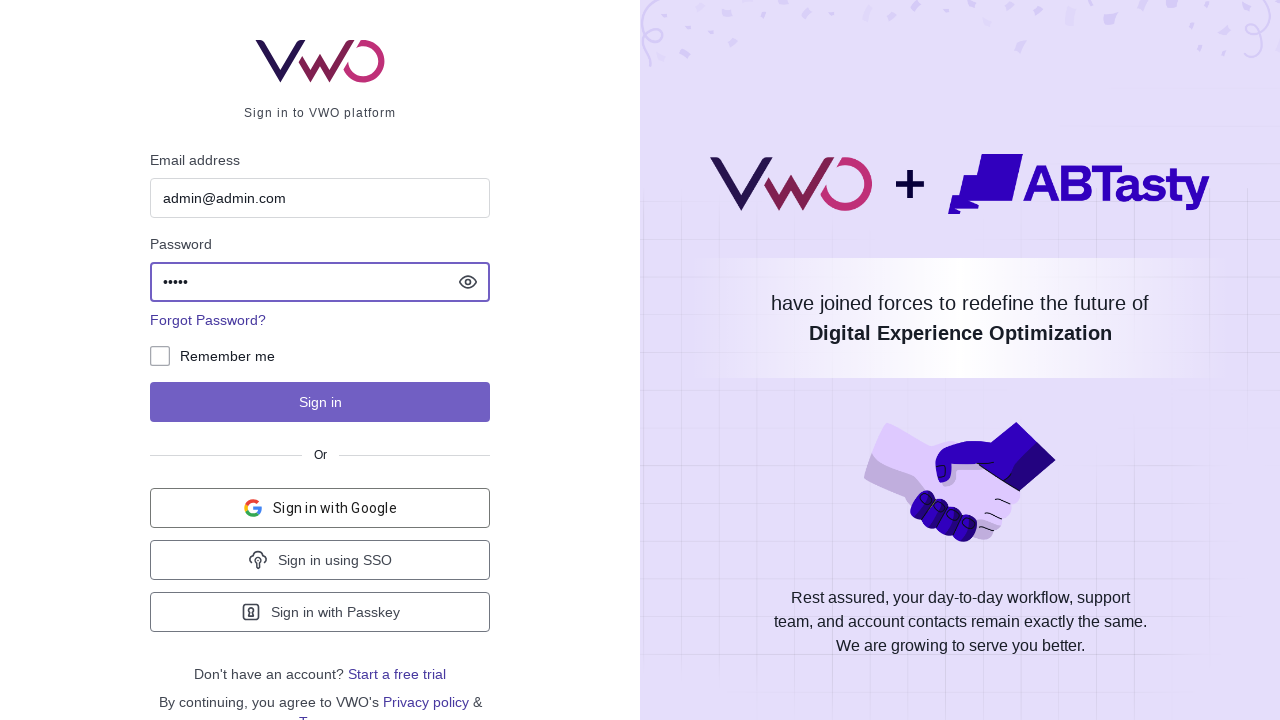

Clicked login button at (320, 402) on #js-login-btn
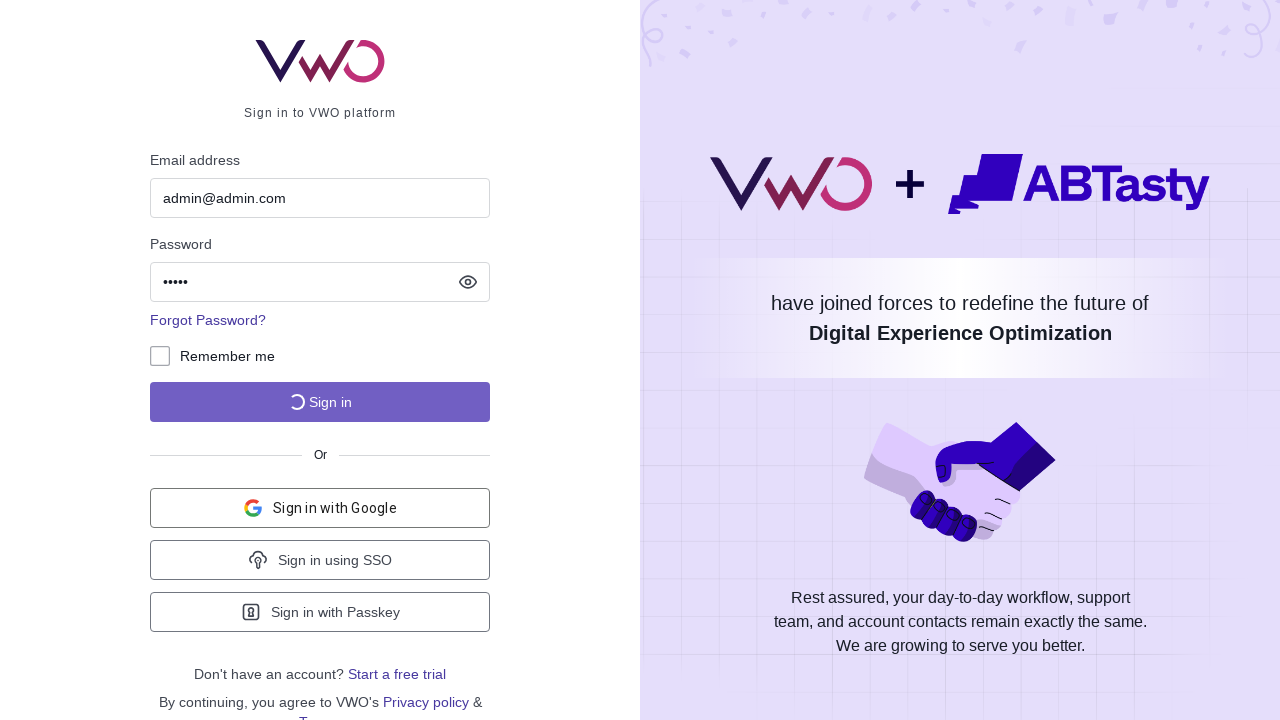

Error notification element appeared
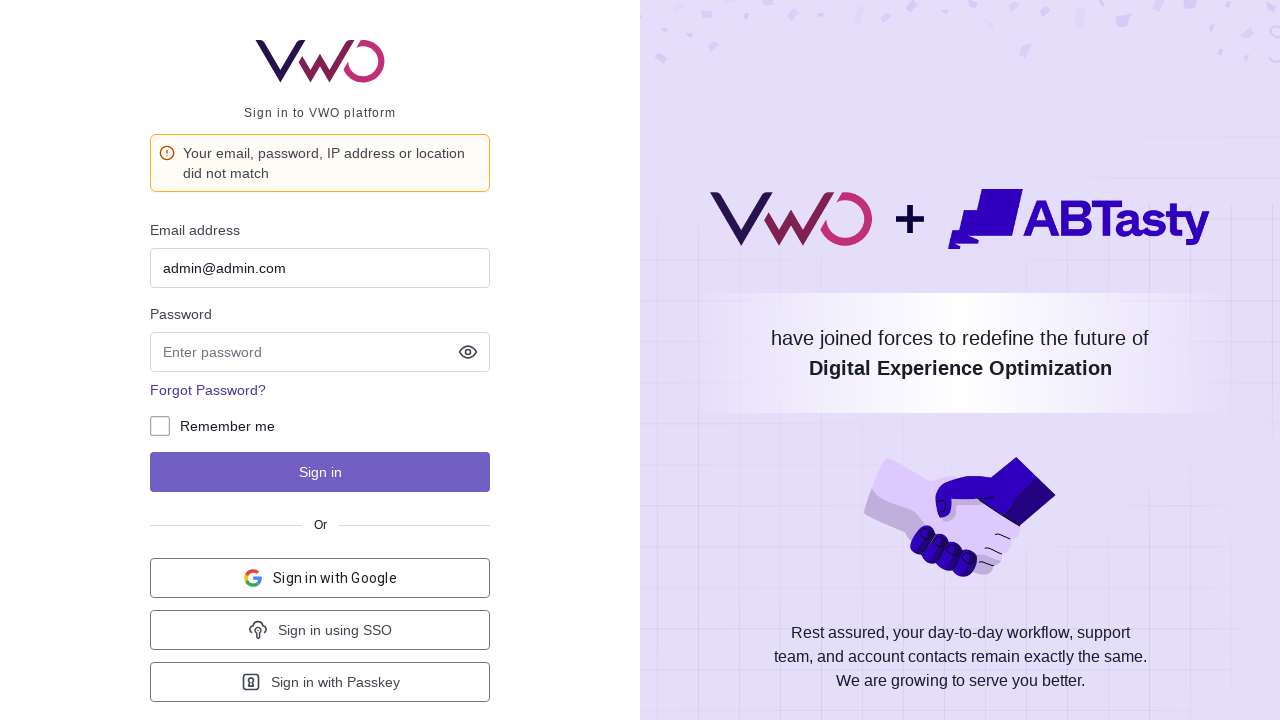

Verified error message: 'Your email, password, IP address or location did not match'
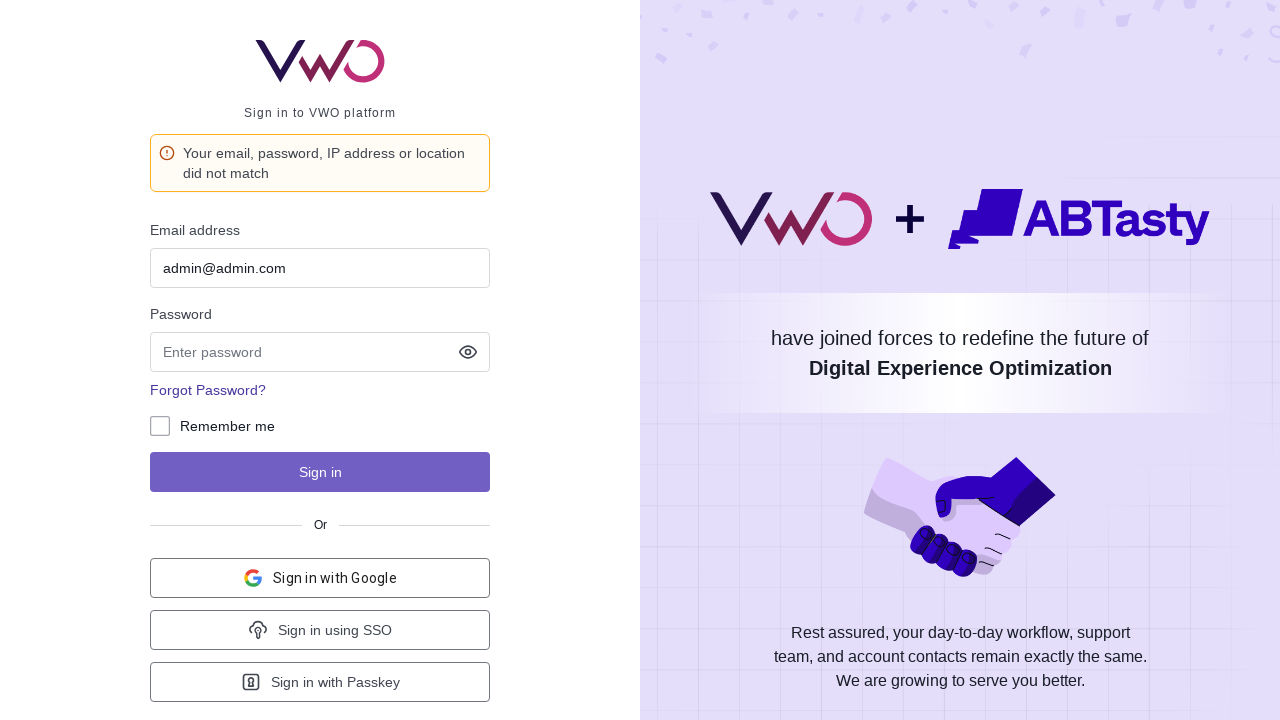

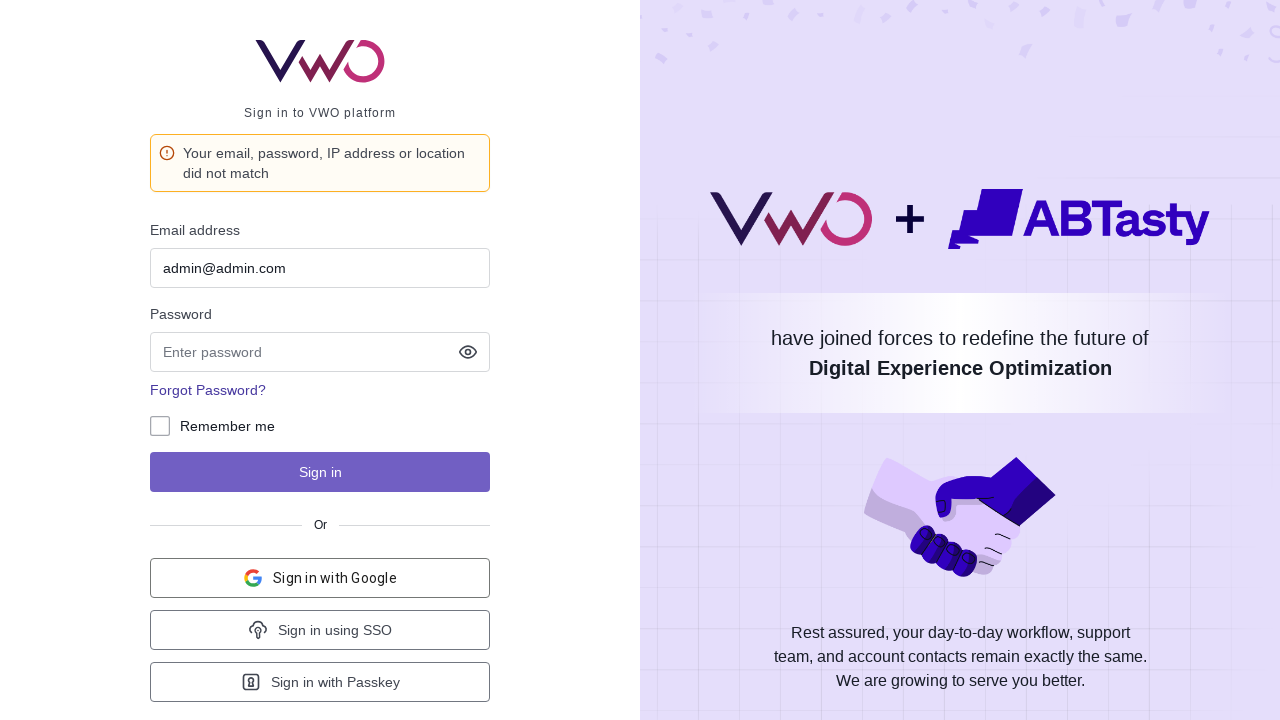